Tests the Python.org search functionality by entering "pycon" in the search field and verifying results are returned

Starting URL: http://www.python.org

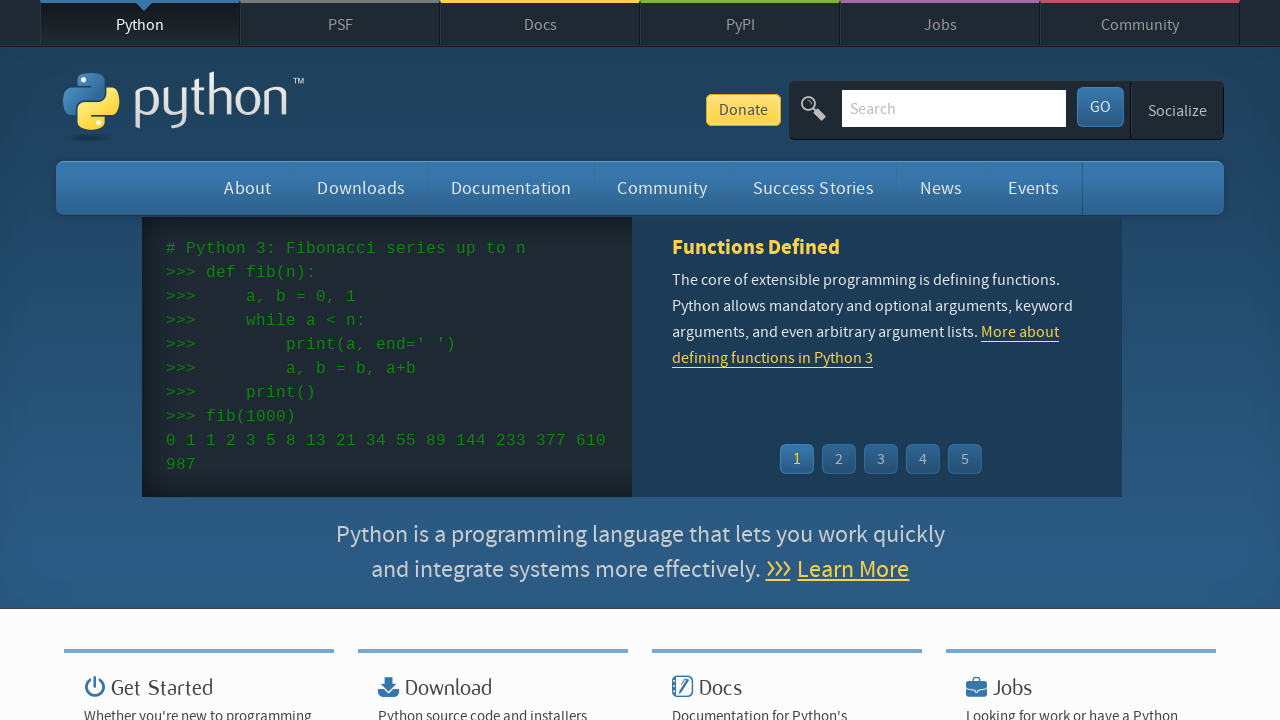

Filled search box with 'pycon' on input[name='q']
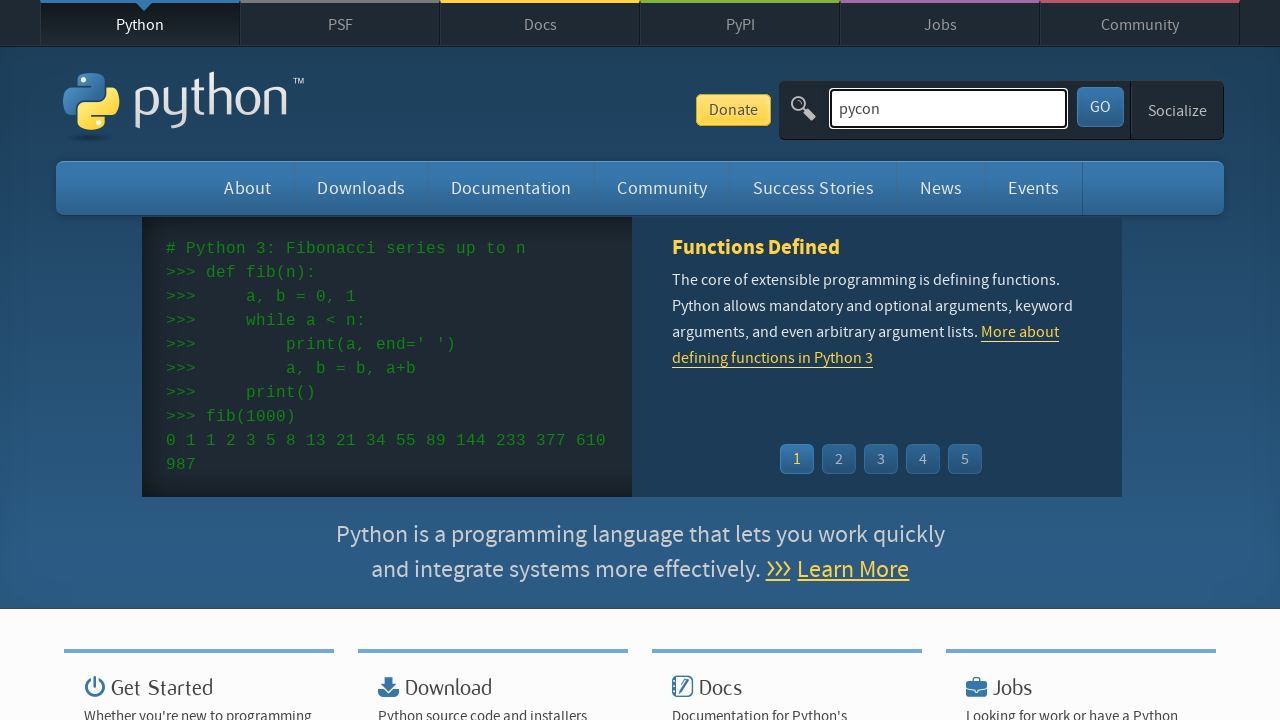

Pressed Enter to submit search on input[name='q']
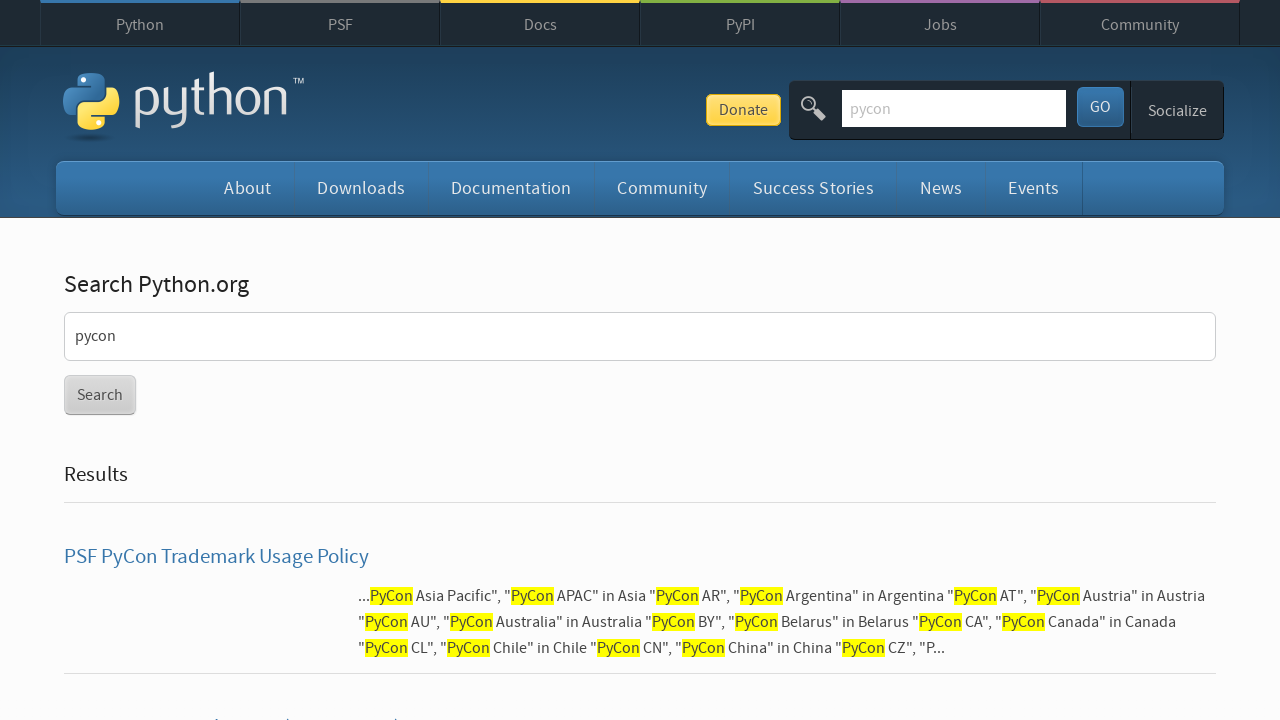

Search results page loaded successfully
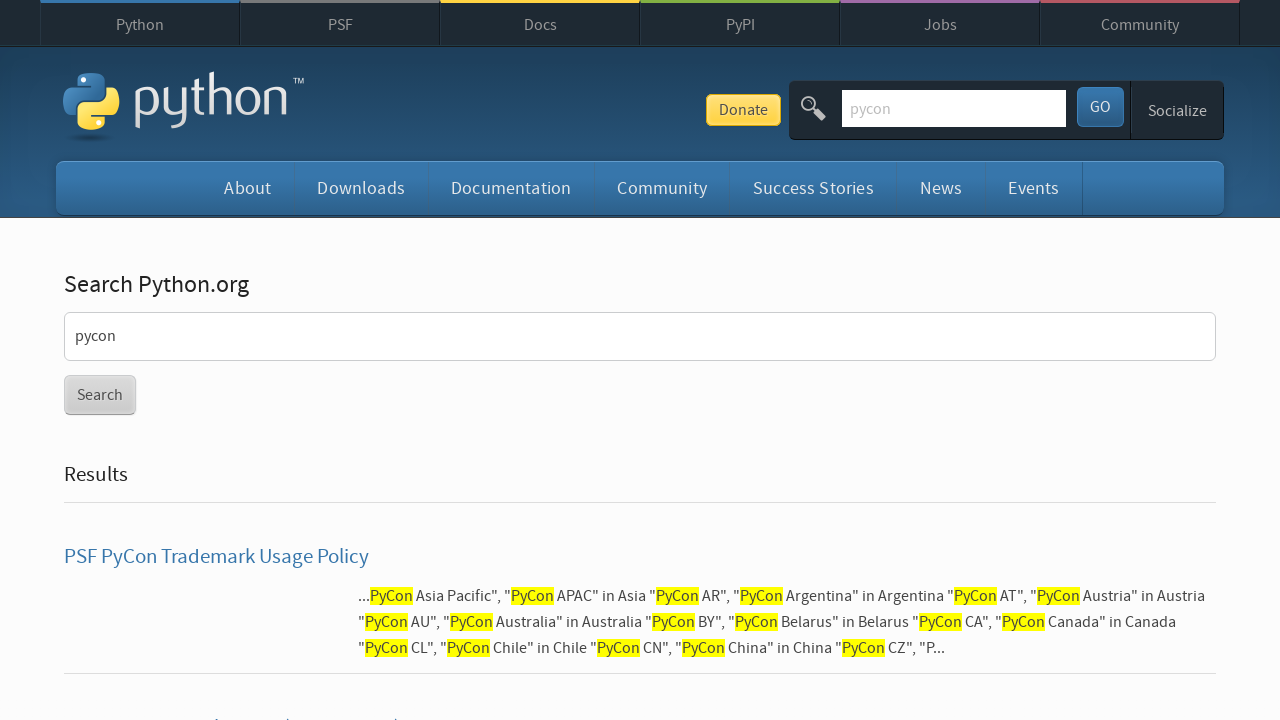

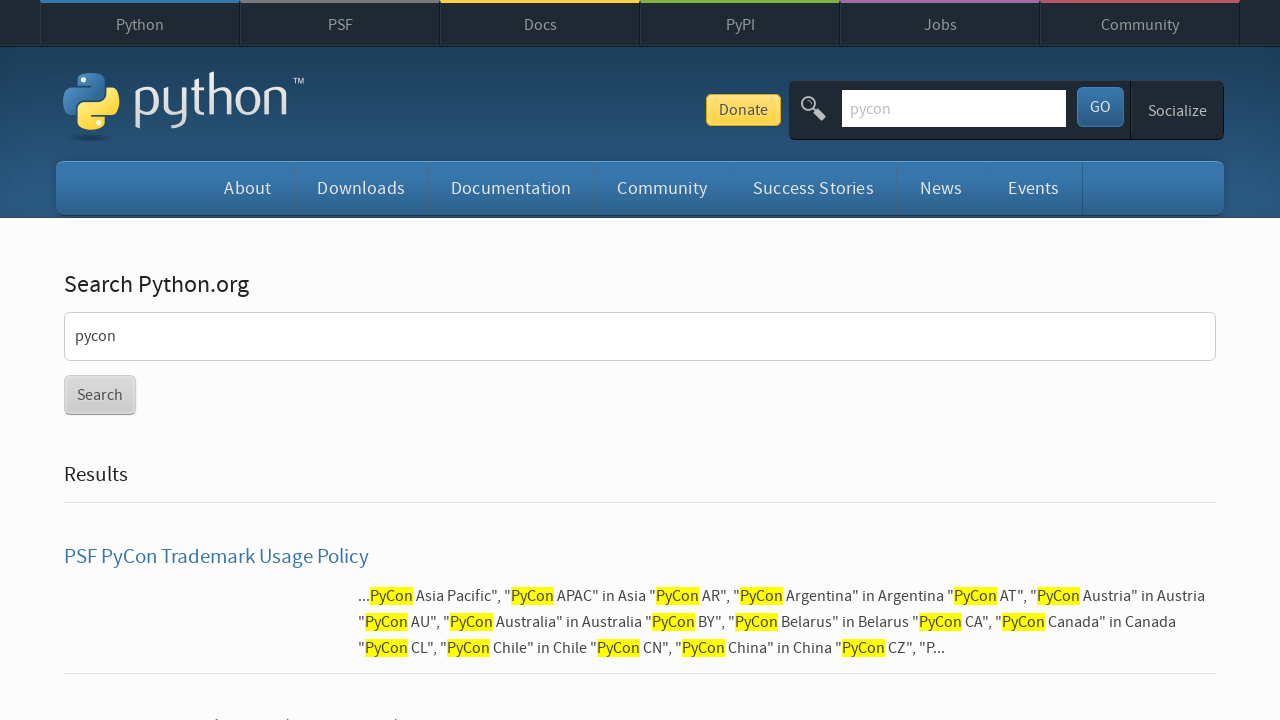